Tests that loading indicator appears after clicking Remove button and disappears after checkbox removal

Starting URL: https://the-internet.herokuapp.com/dynamic_controls

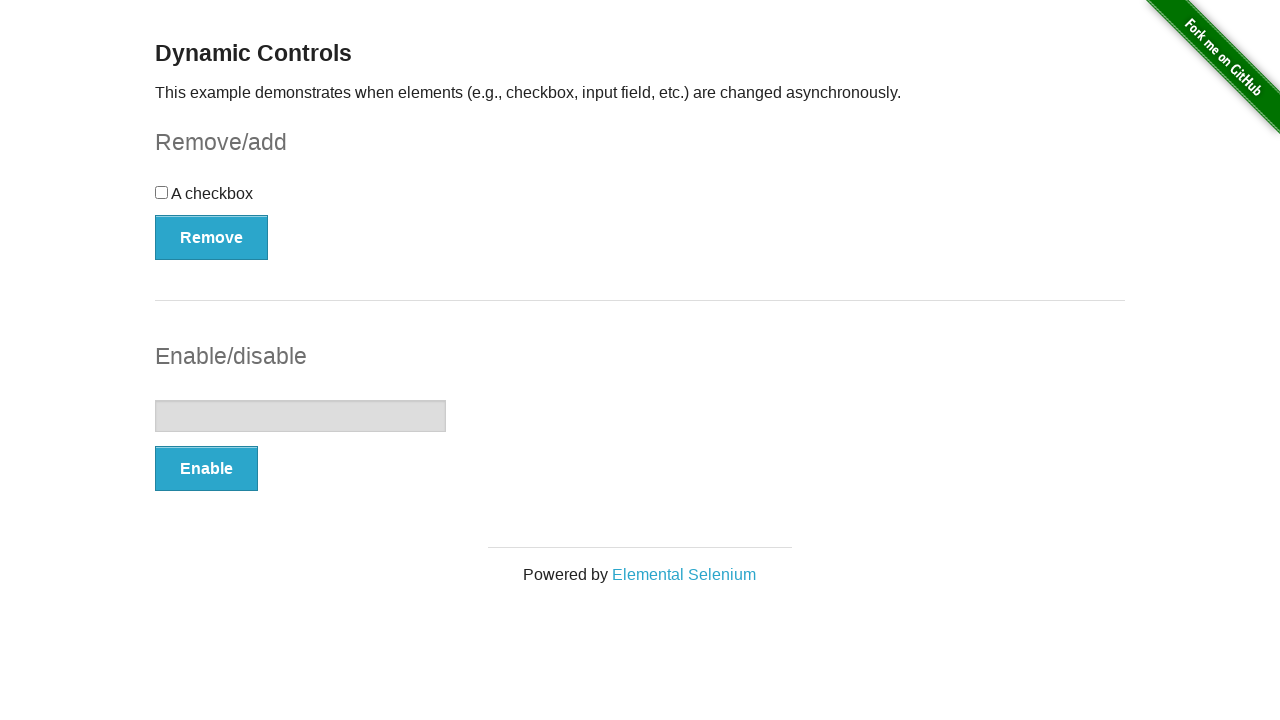

Navigated to dynamic controls page
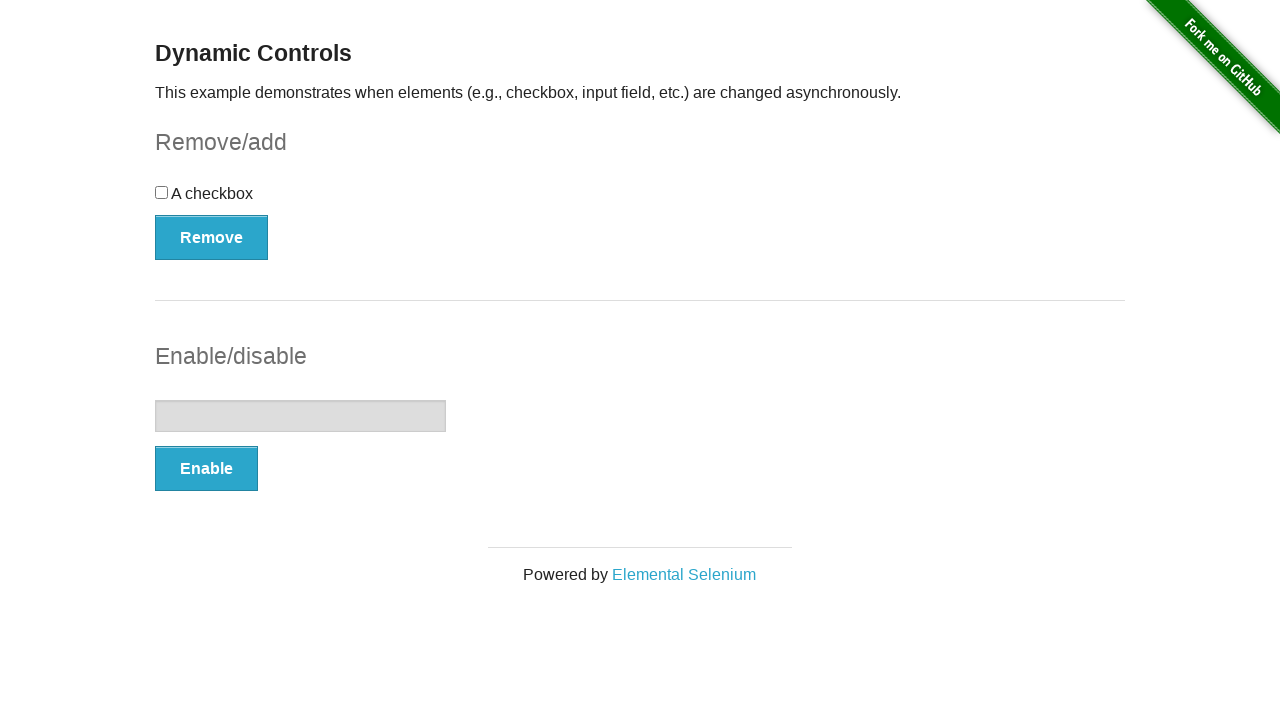

Clicked Remove button at (212, 237) on #checkbox-example button
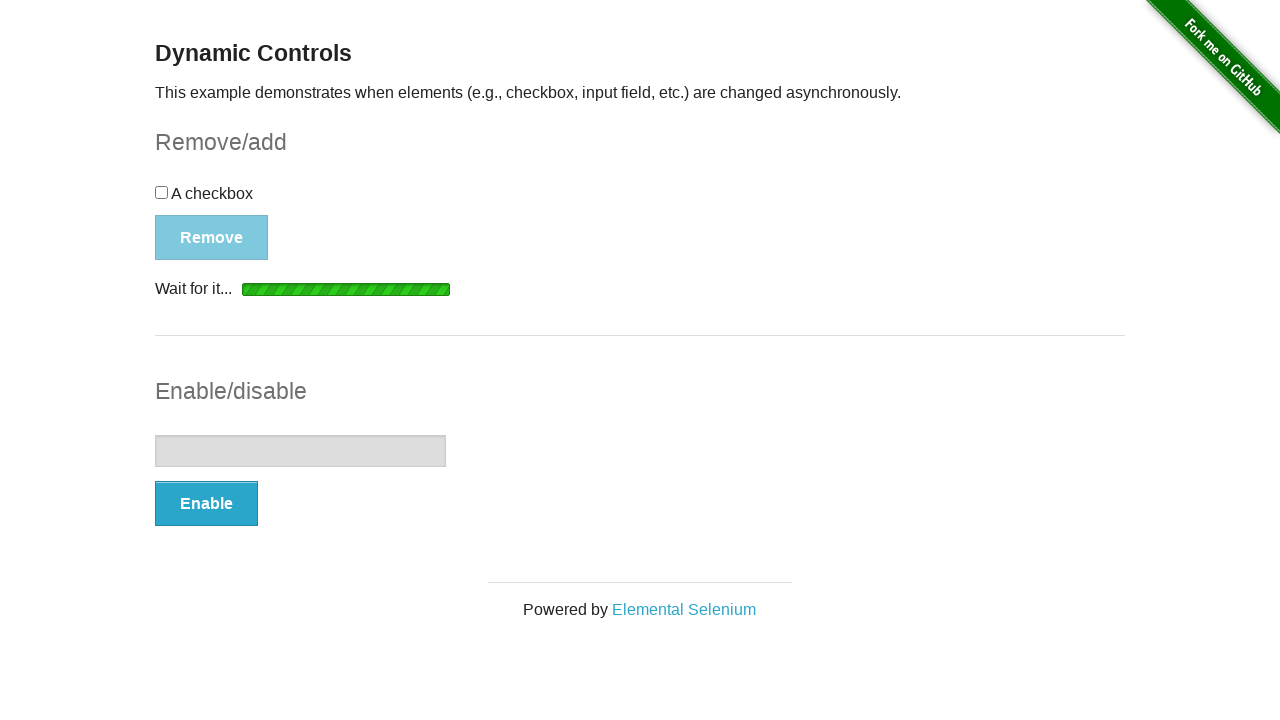

Loading indicator appeared after Remove button click
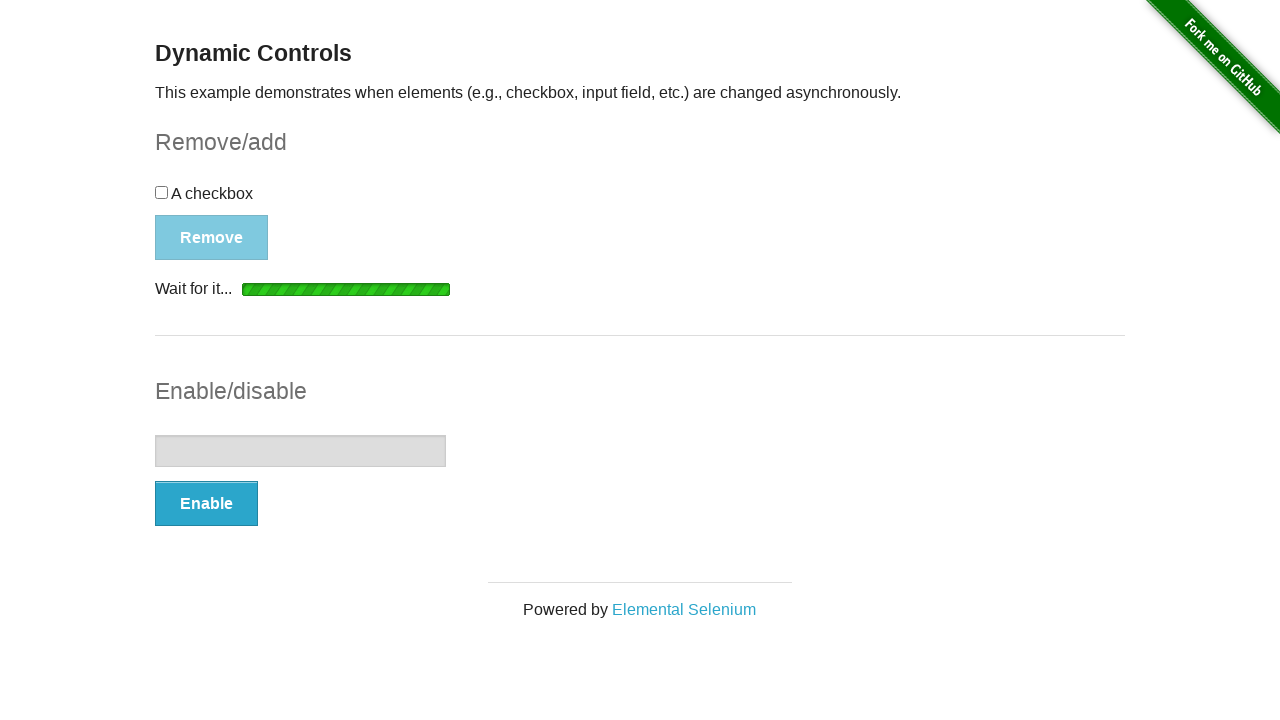

Loading indicator disappeared
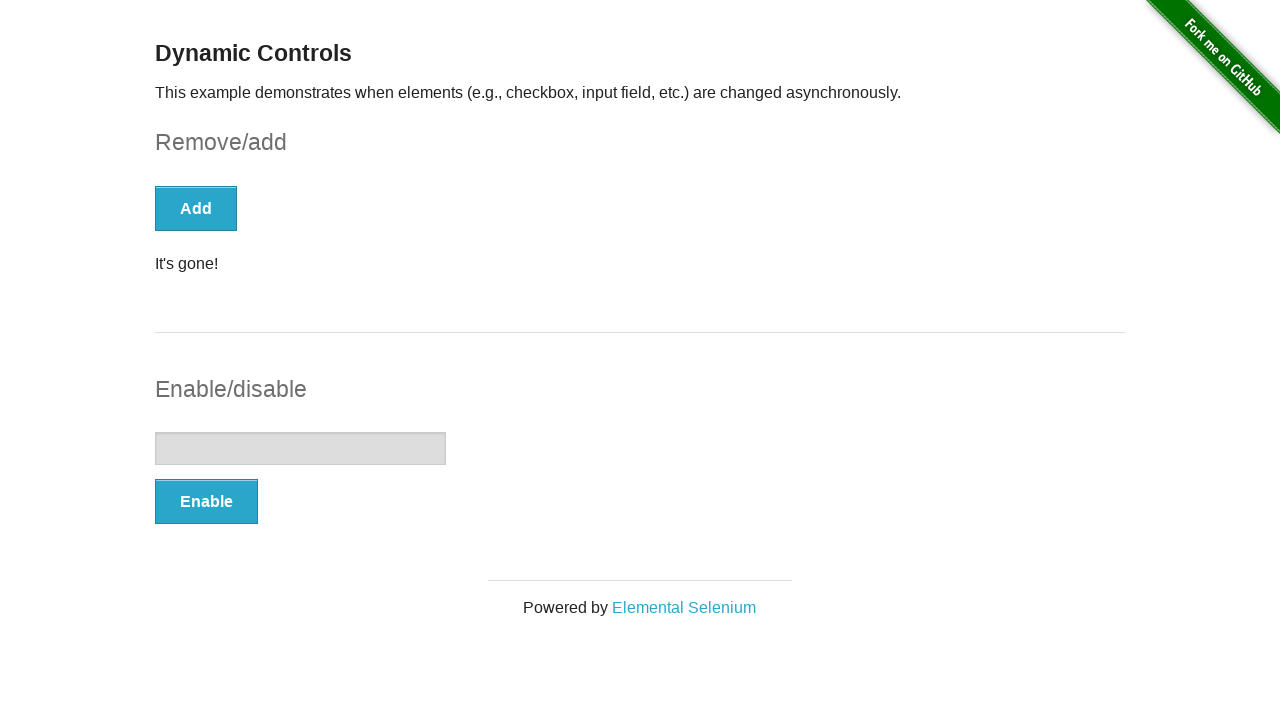

Verified checkbox was removed from DOM
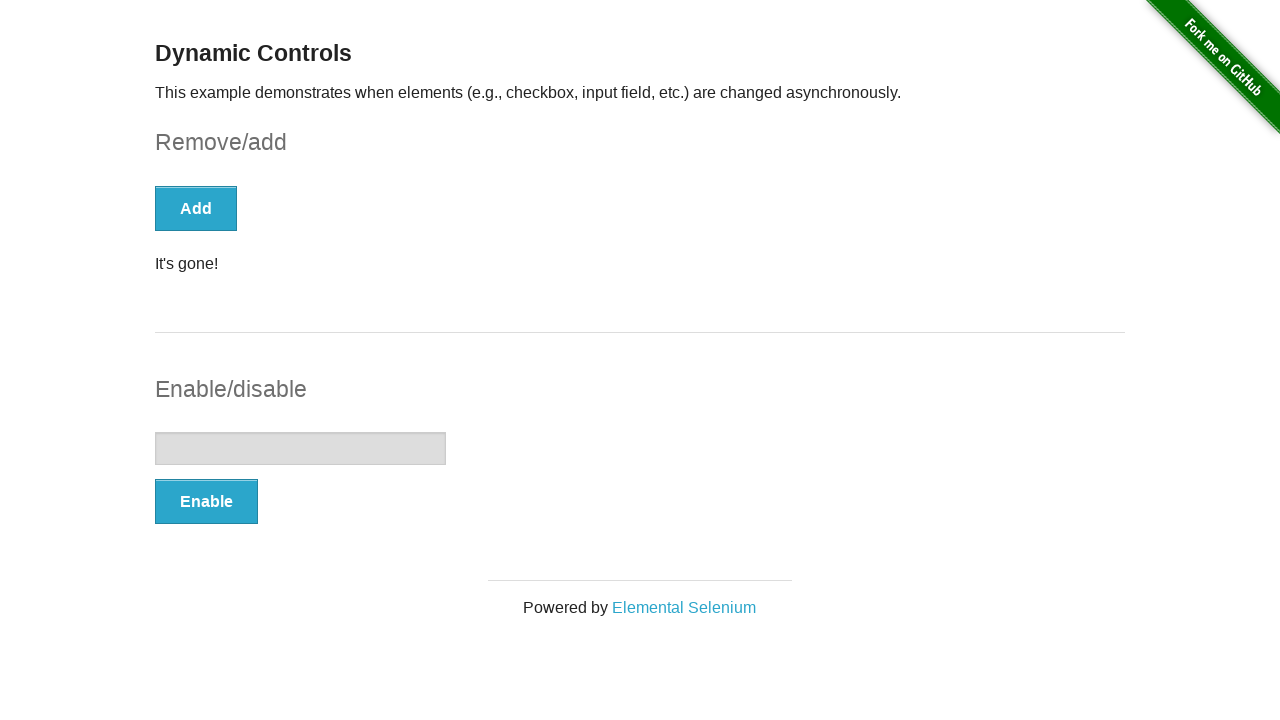

Verified success message is displayed
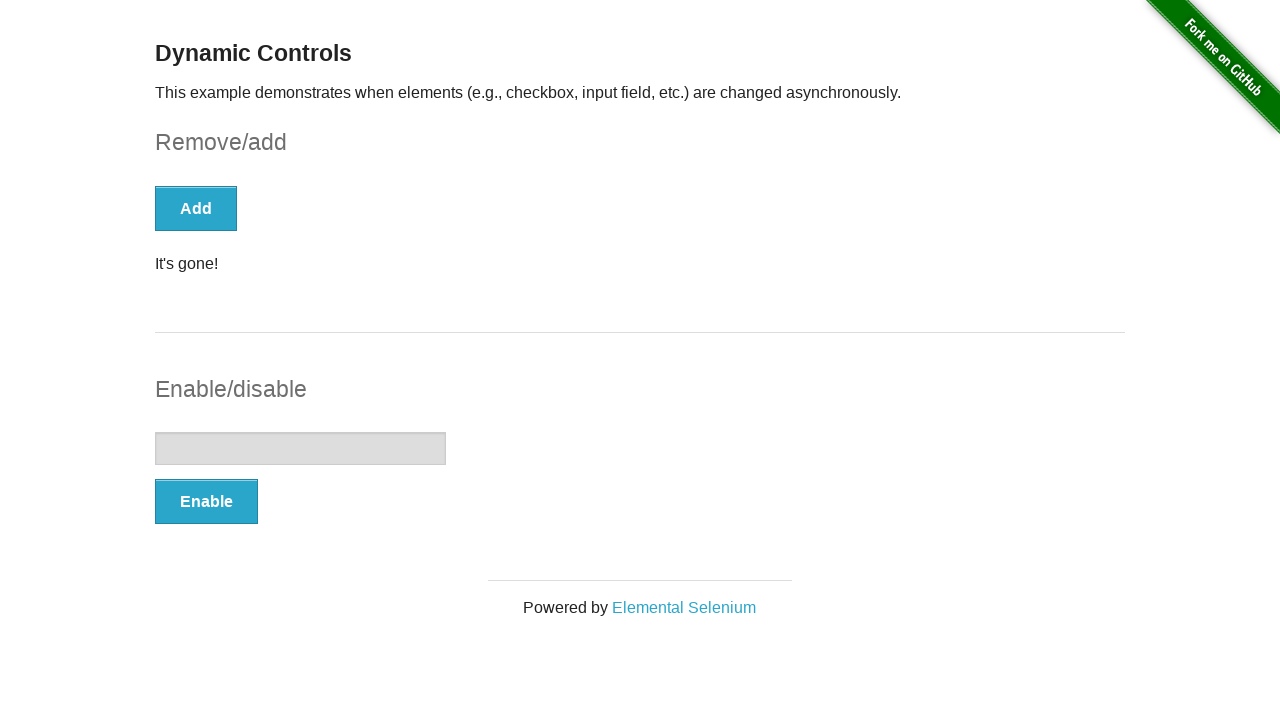

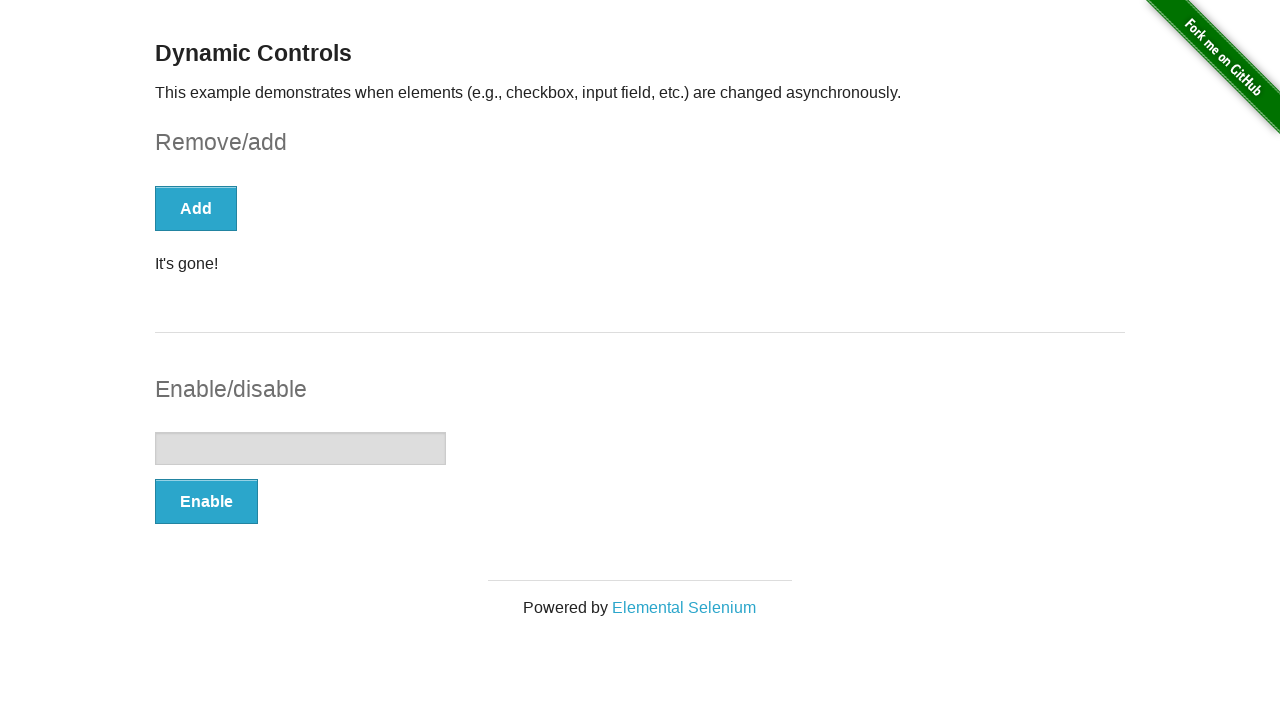